Tests popup/dialog handling by clicking a confirm button and accepting the dialog

Starting URL: https://rahulshettyacademy.com/AutomationPractice/

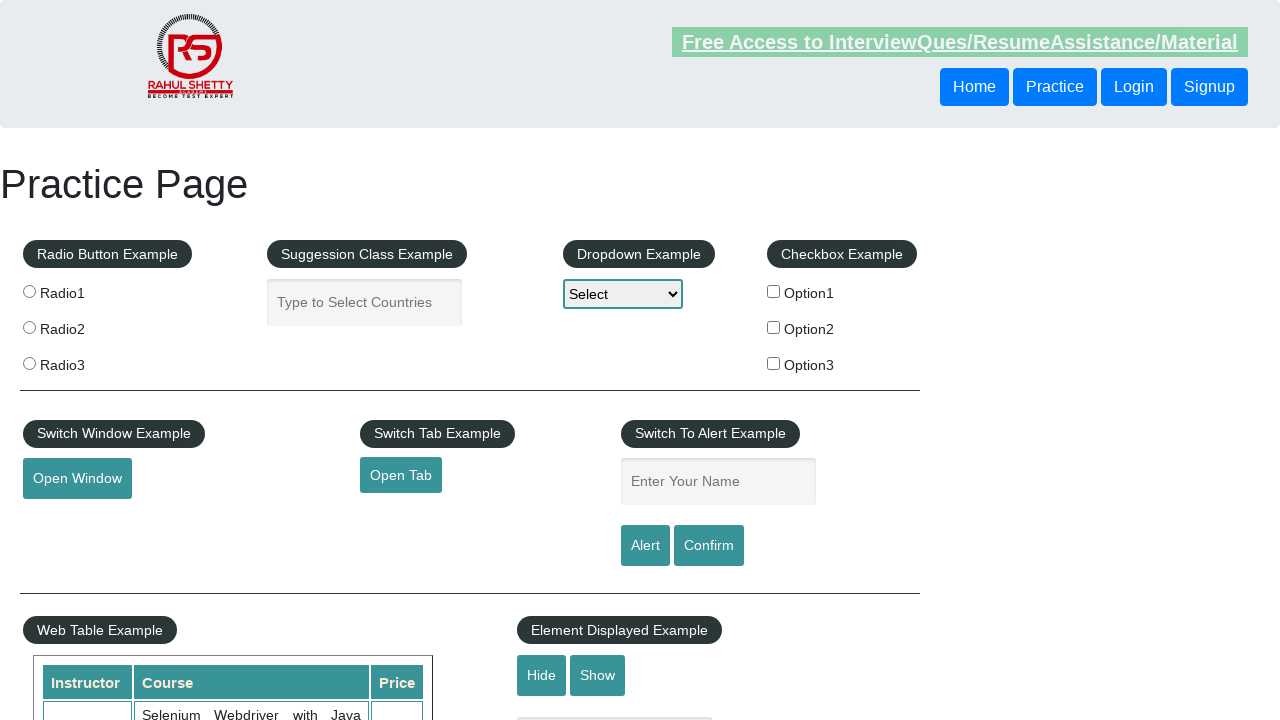

Set up dialog handler to automatically accept dialogs
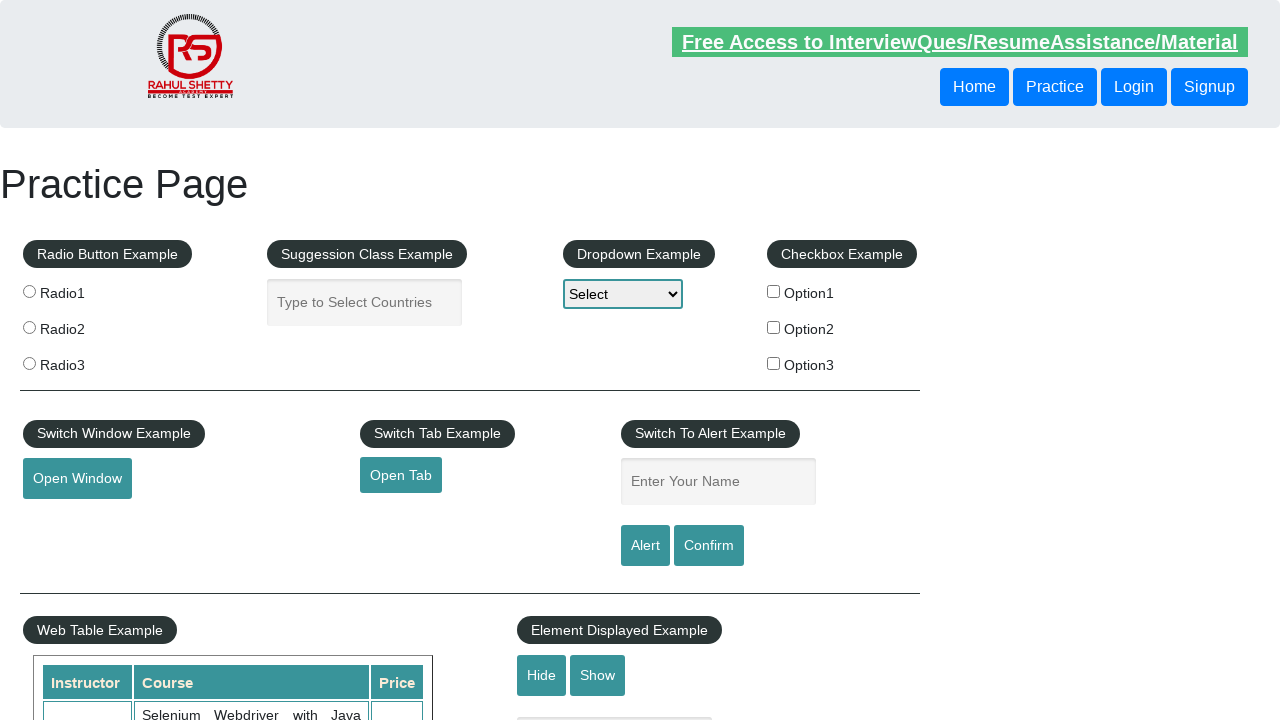

Clicked confirm button to trigger popup dialog at (709, 546) on #confirmbtn
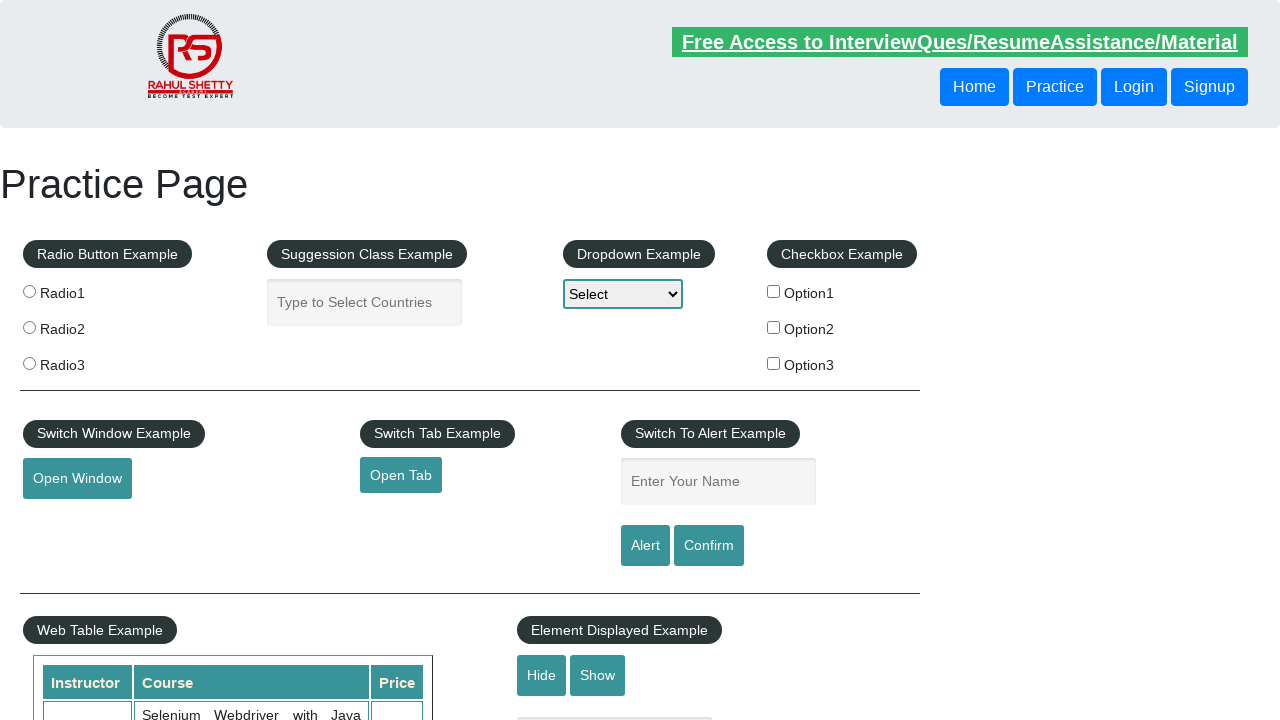

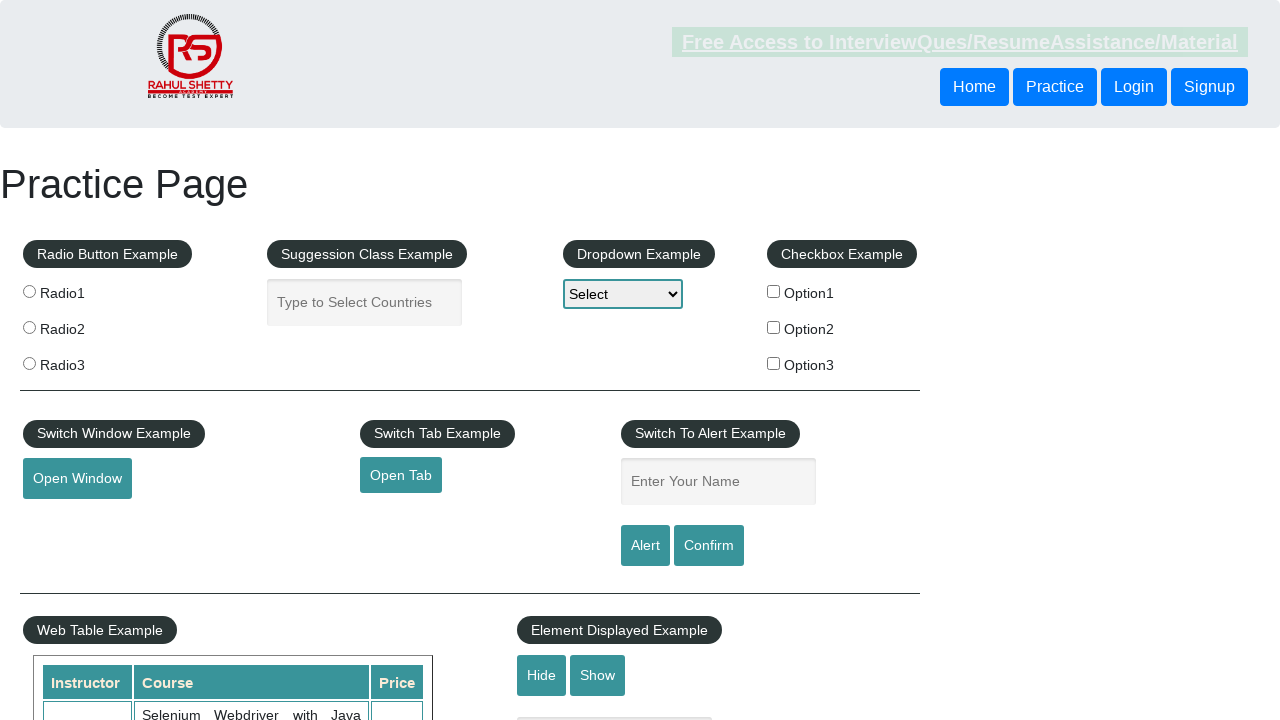